Verifies the webshop logo is displayed on the homepage

Starting URL: https://webshop-agil-testautomatiserare.netlify.app/

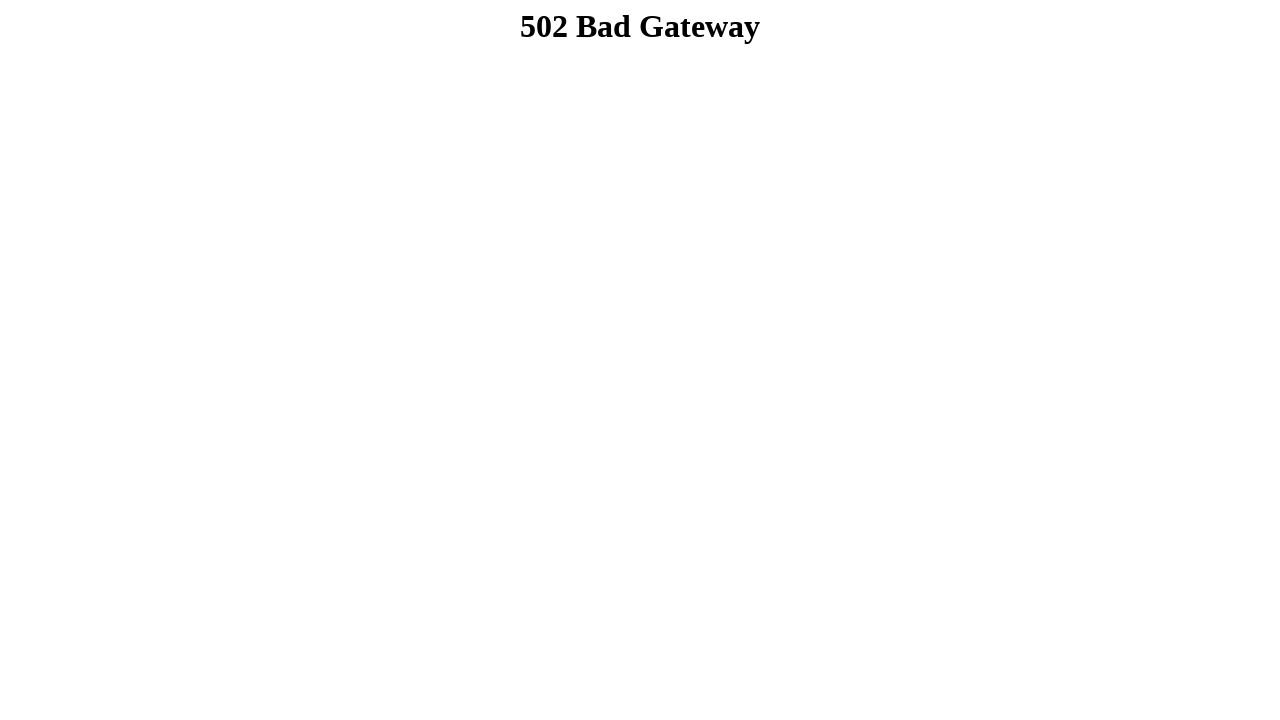

Navigated to webshop homepage
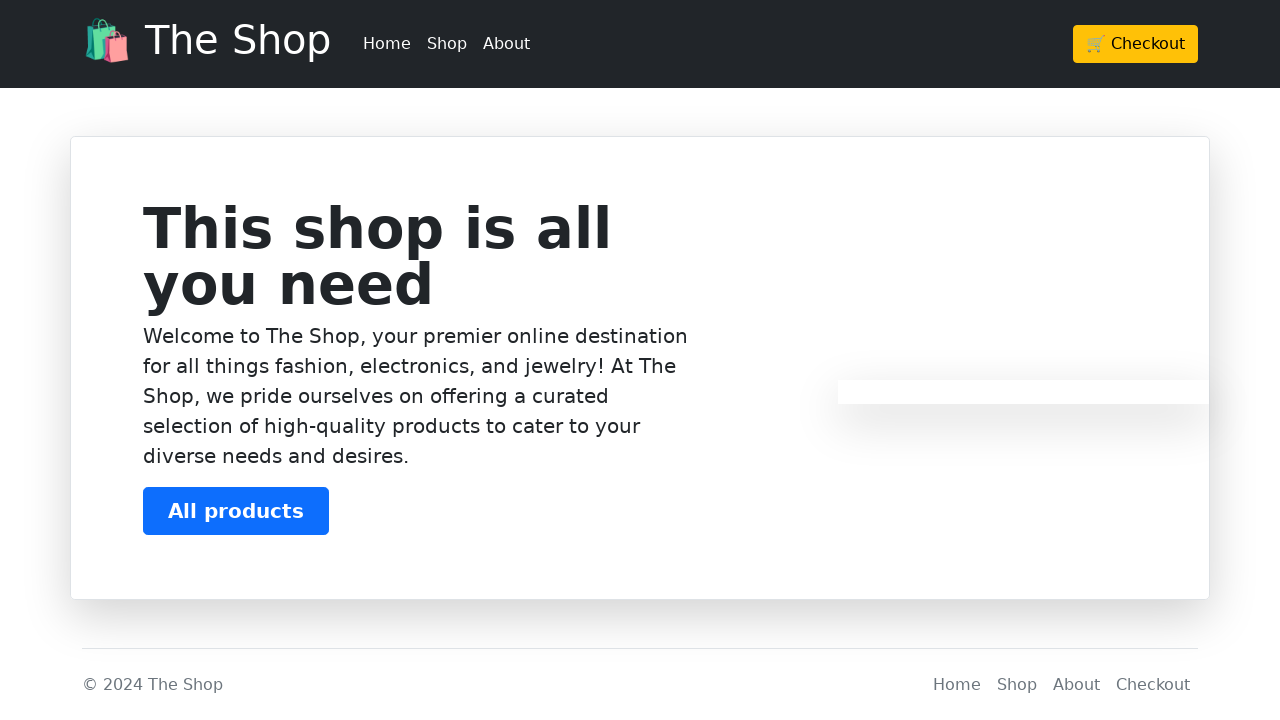

Located webshop logo element
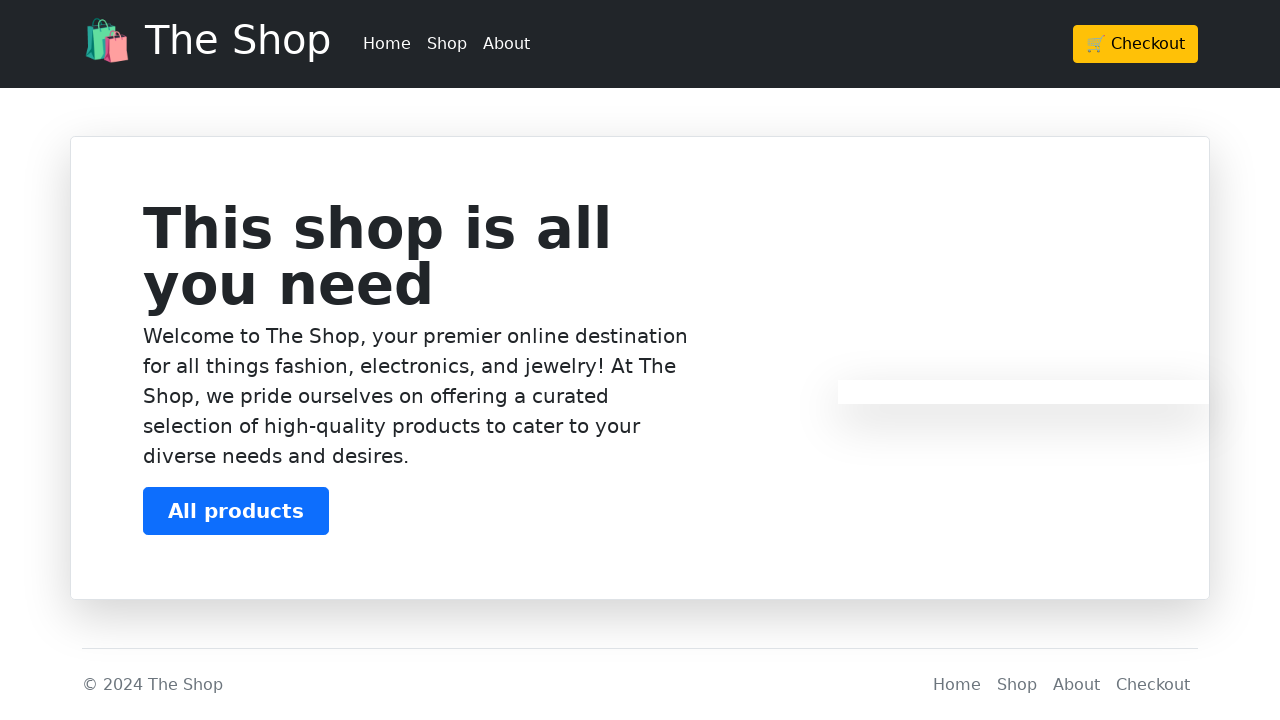

Verified webshop logo is displayed on homepage
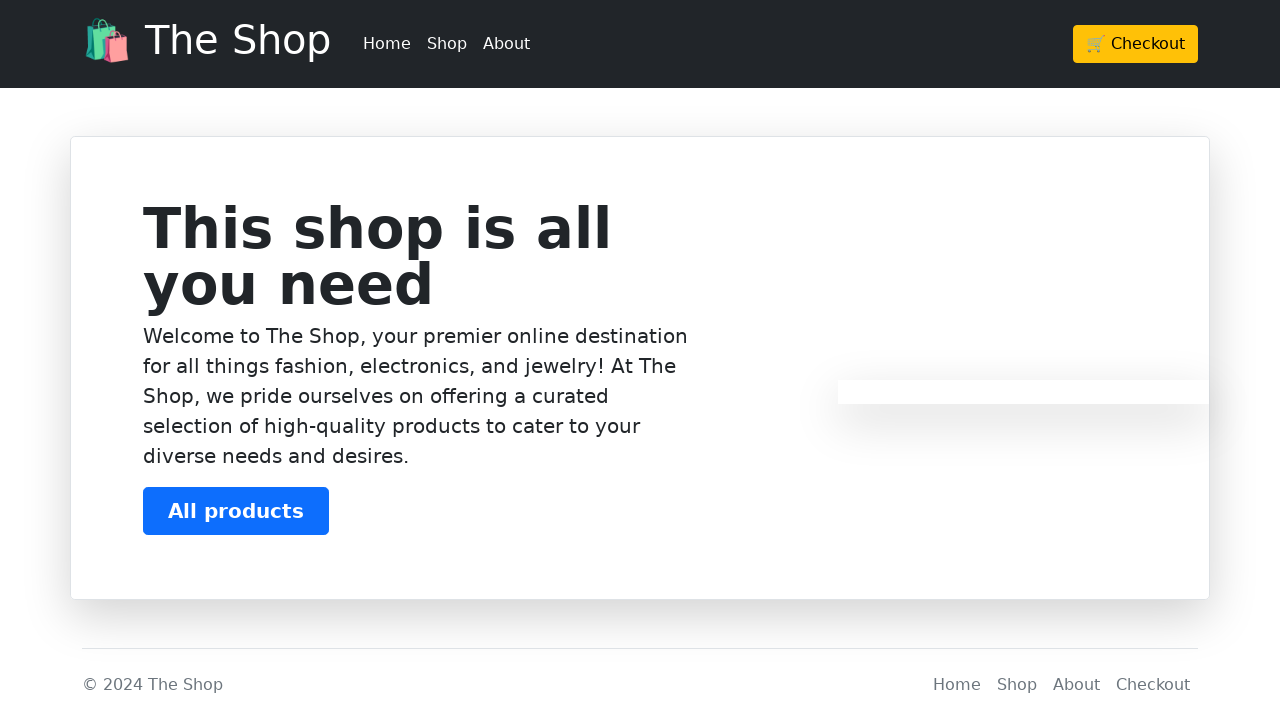

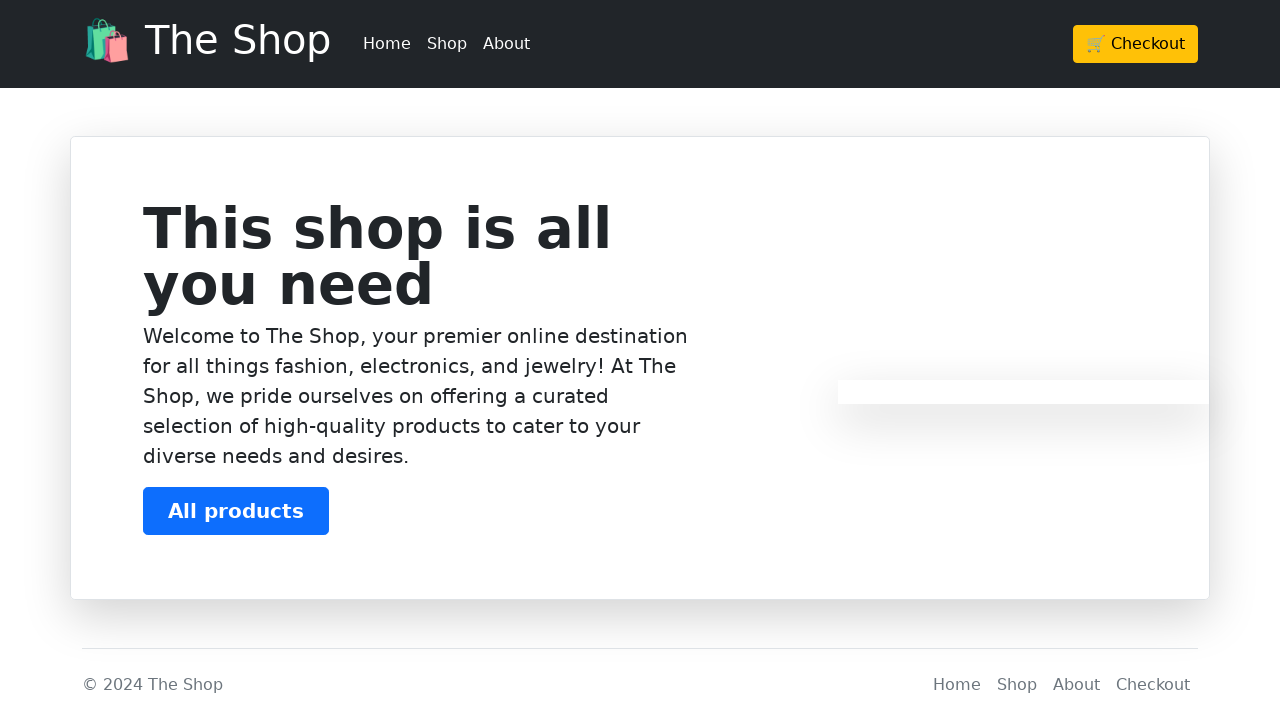